Tests handling client-side delays by clicking a button that triggers an AJAX call and waiting for a success banner to appear.

Starting URL: http://uitestingplayground.com/clientdelay

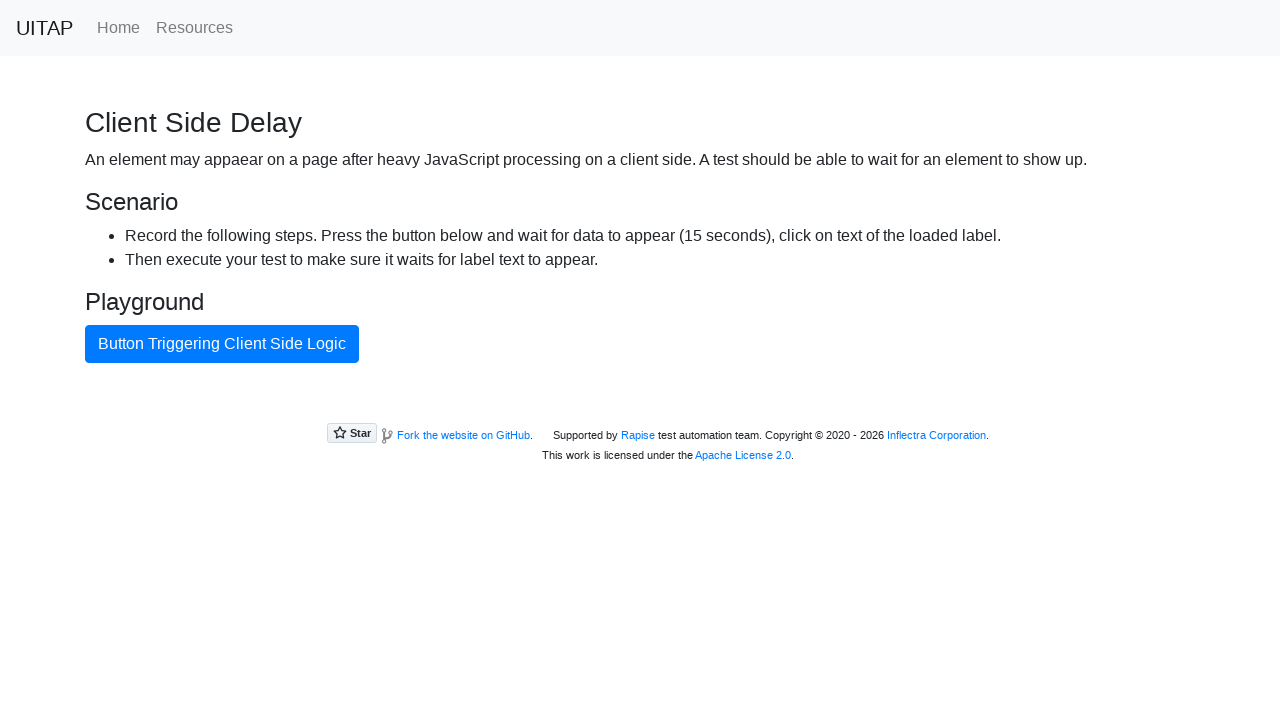

Navigated to client delay test page
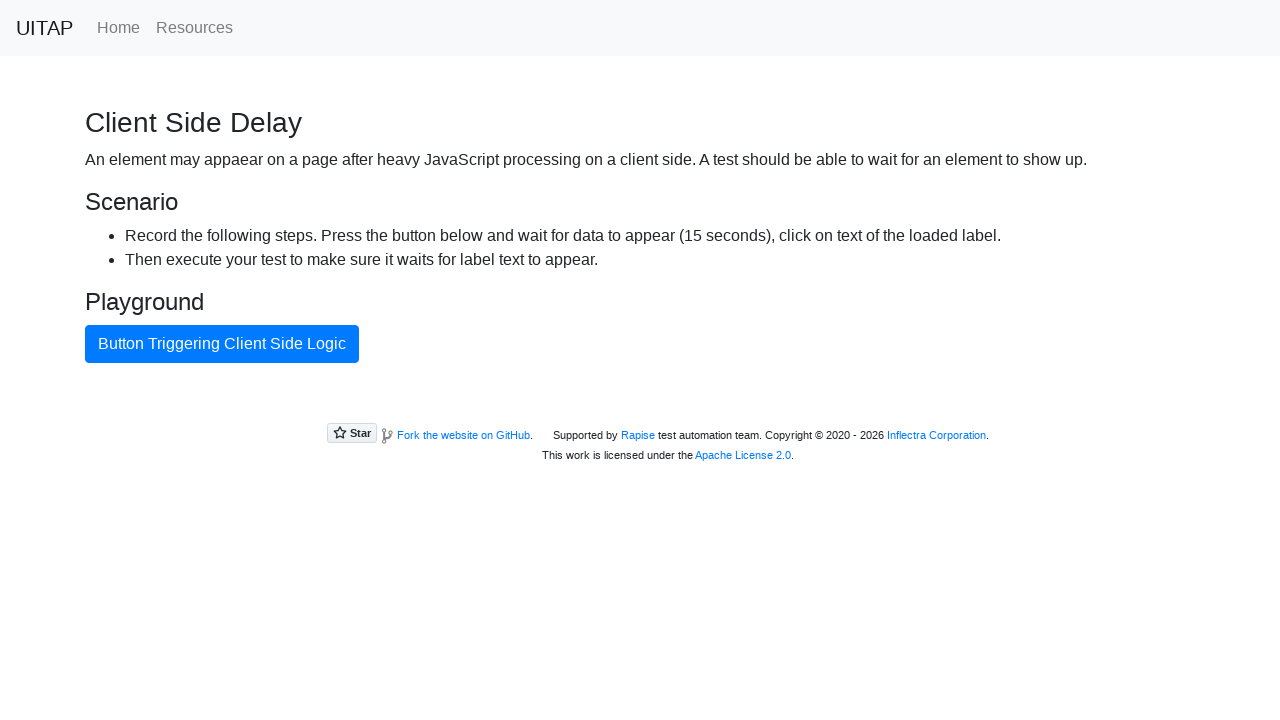

Clicked button to trigger AJAX call at (222, 344) on #ajaxButton
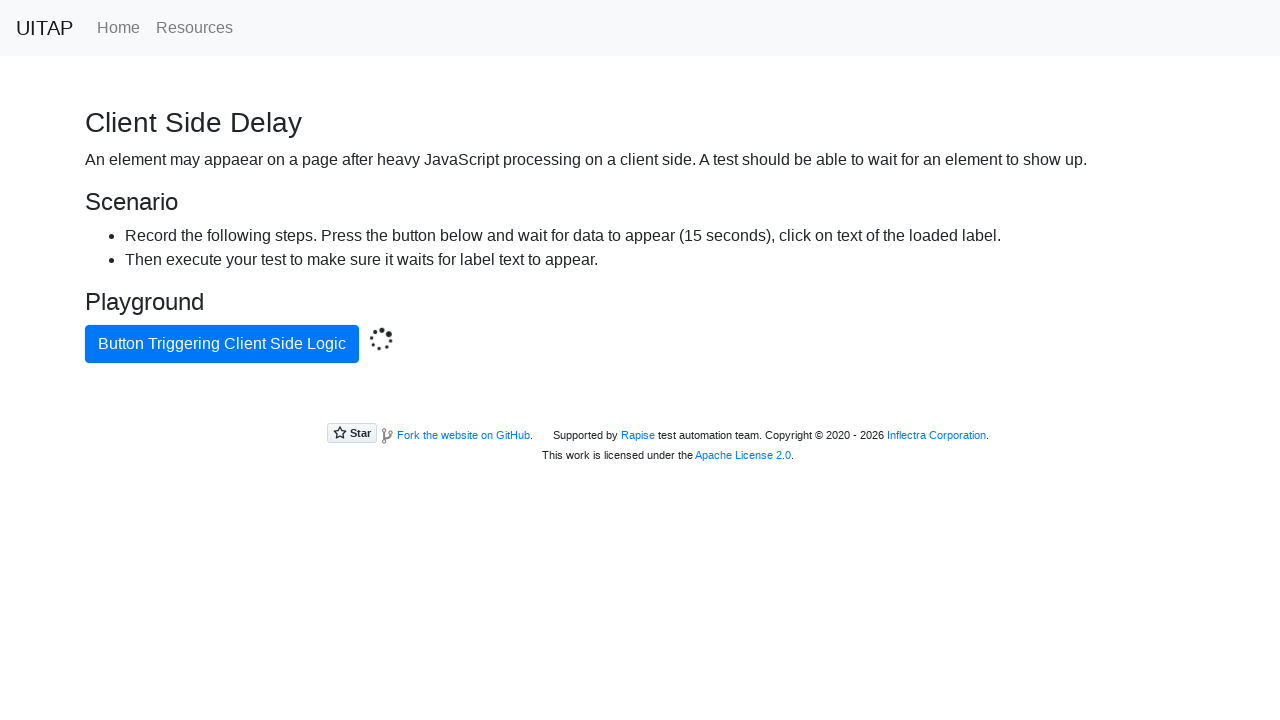

Success banner appeared after client-side delay
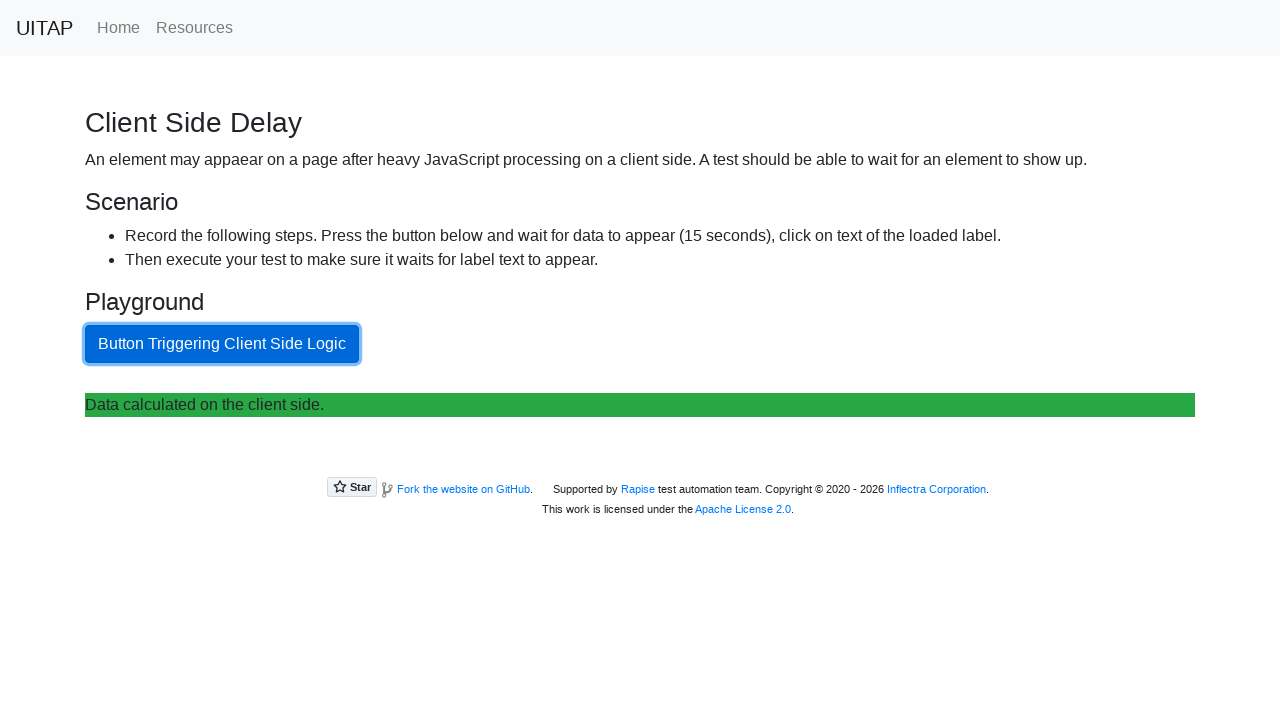

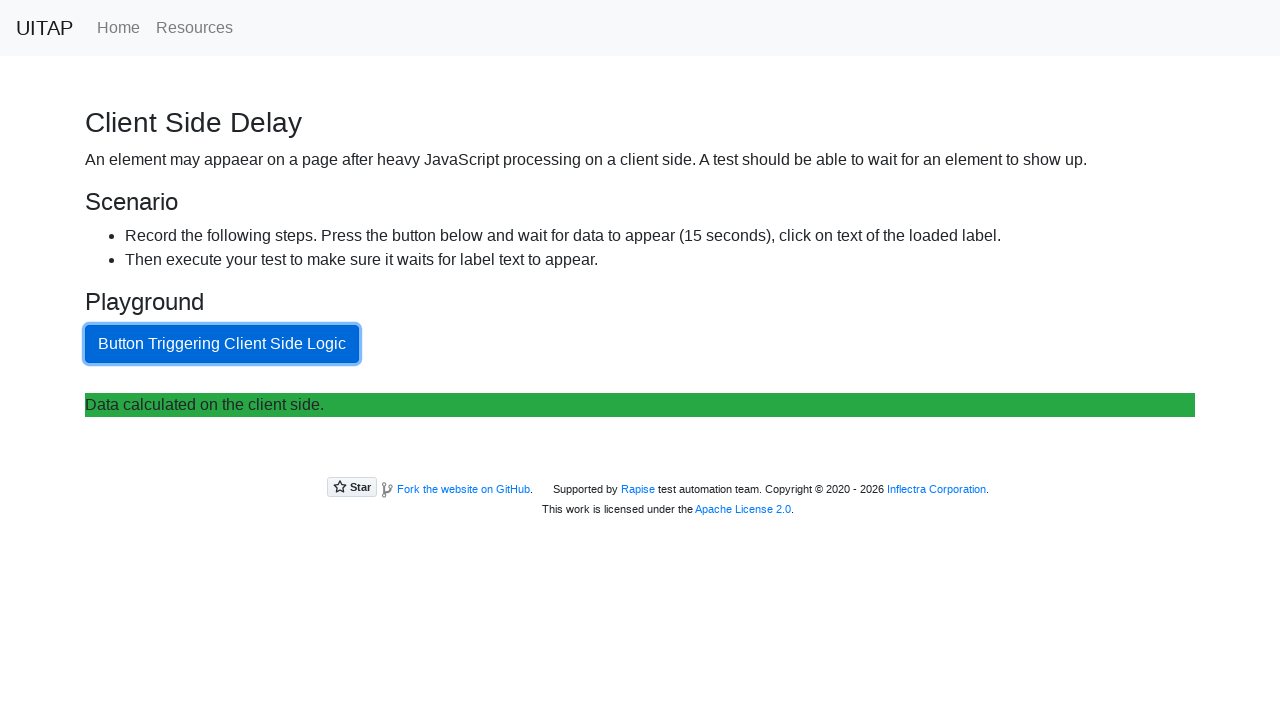